Tests JavaScript prompt dialog by clicking a button, entering text into the prompt, accepting it, and verifying the entered text appears on the page

Starting URL: https://www.selenium.dev/selenium/web/alerts.html

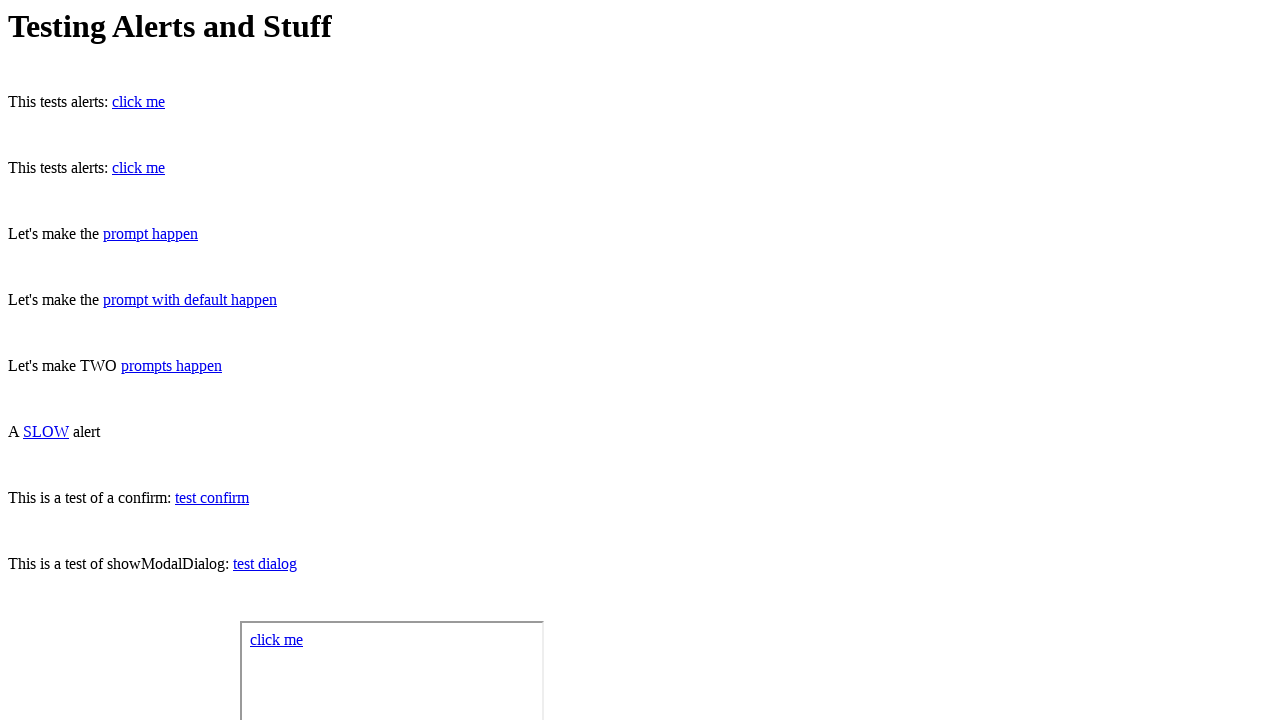

Registered dialog handler to accept prompt with text 'ismet'
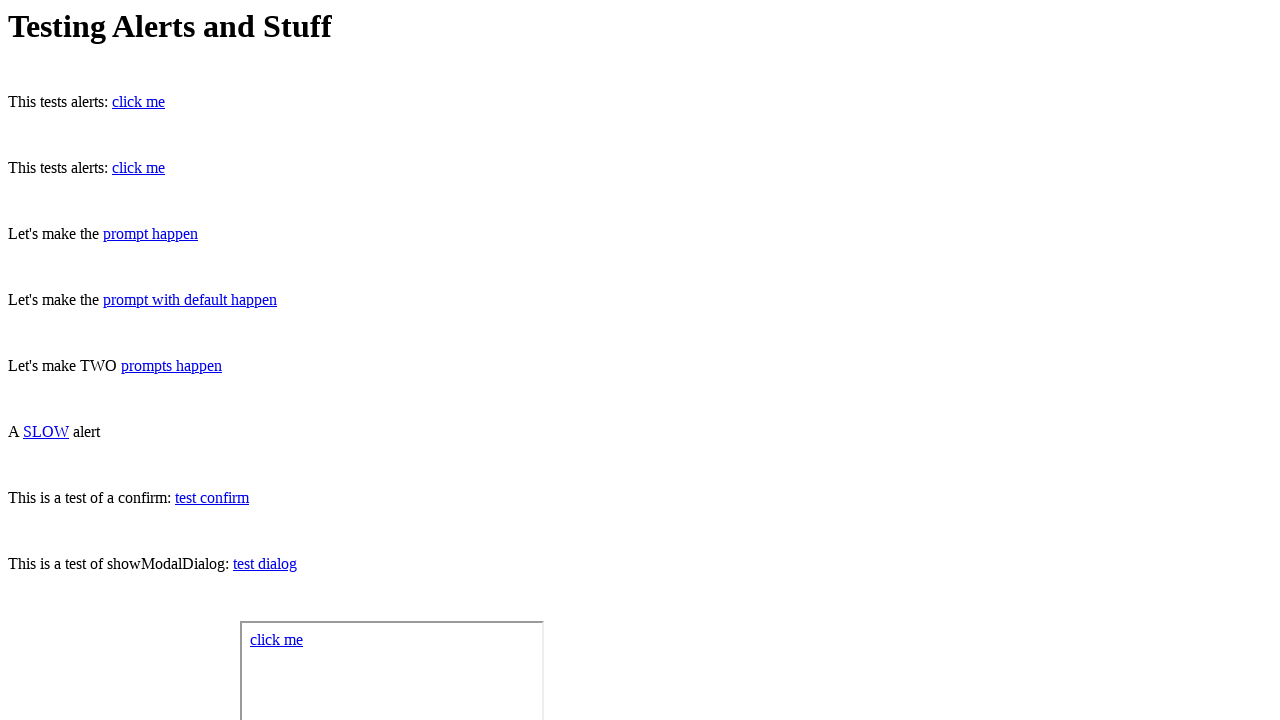

Clicked prompt button to trigger JavaScript prompt dialog at (150, 234) on #prompt
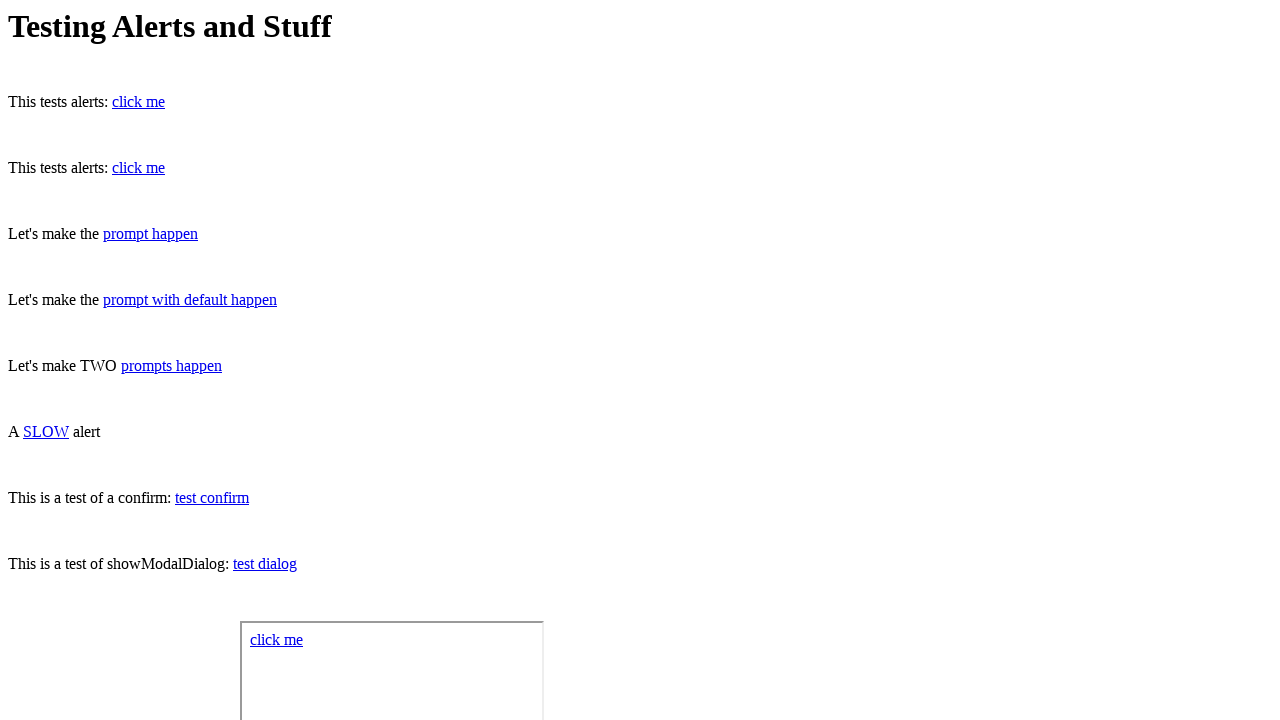

Waited for text element to appear after prompt acceptance
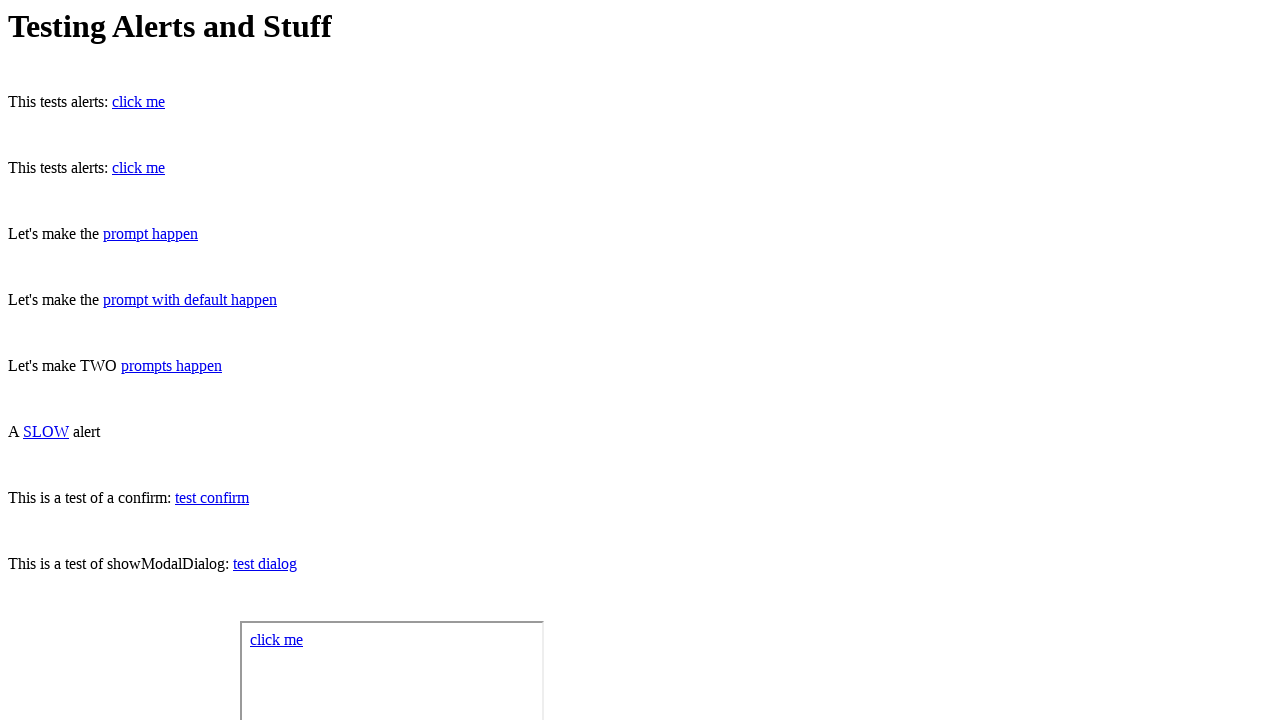

Scrolled text element into view
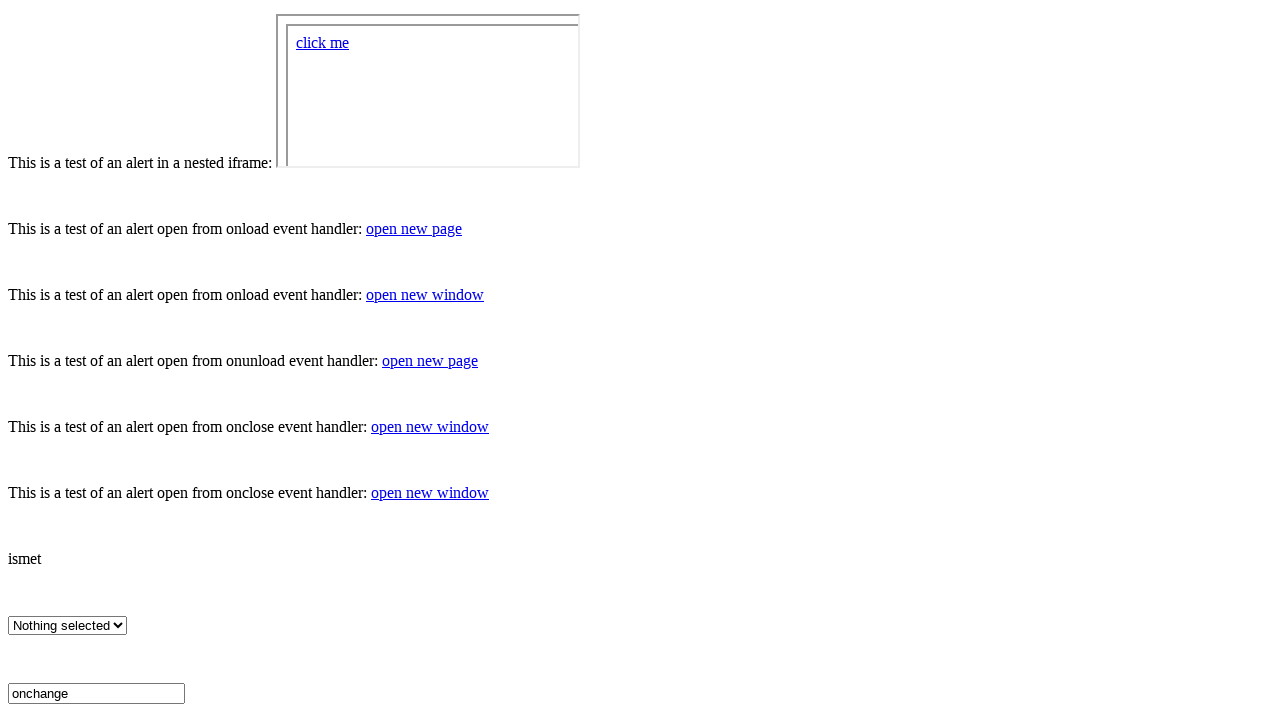

Verified that 'ismet' appears in the text element
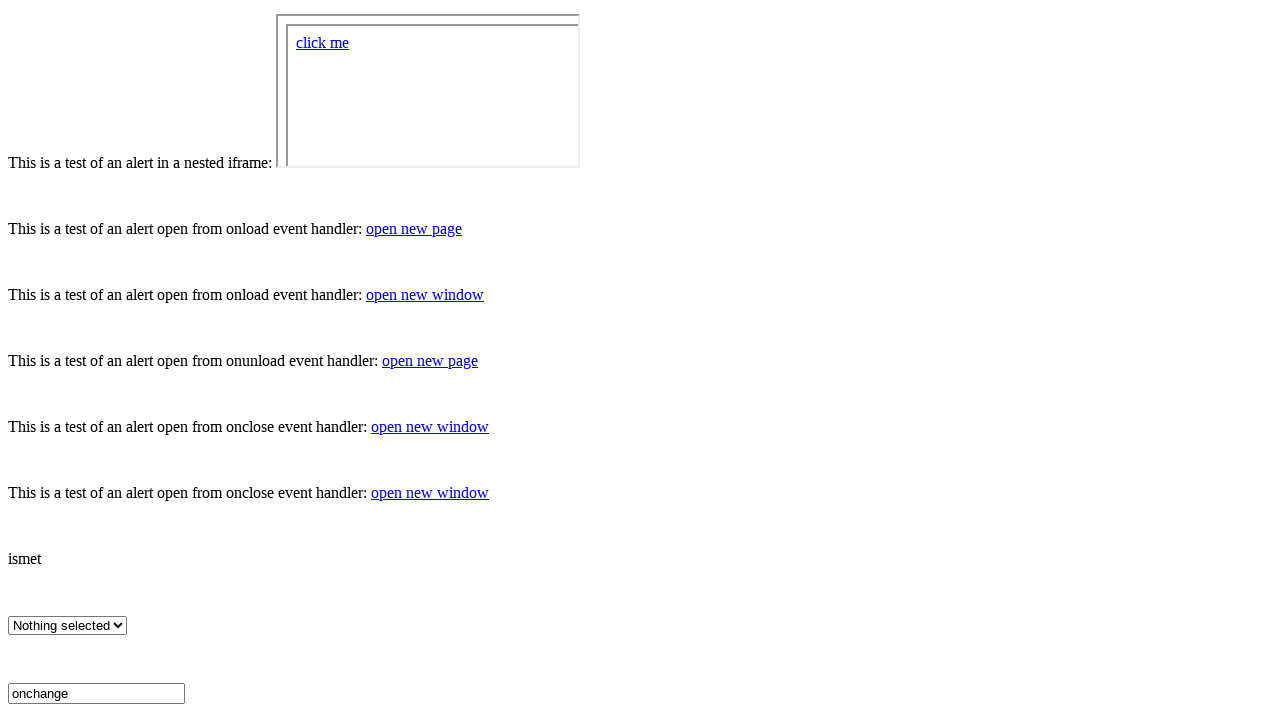

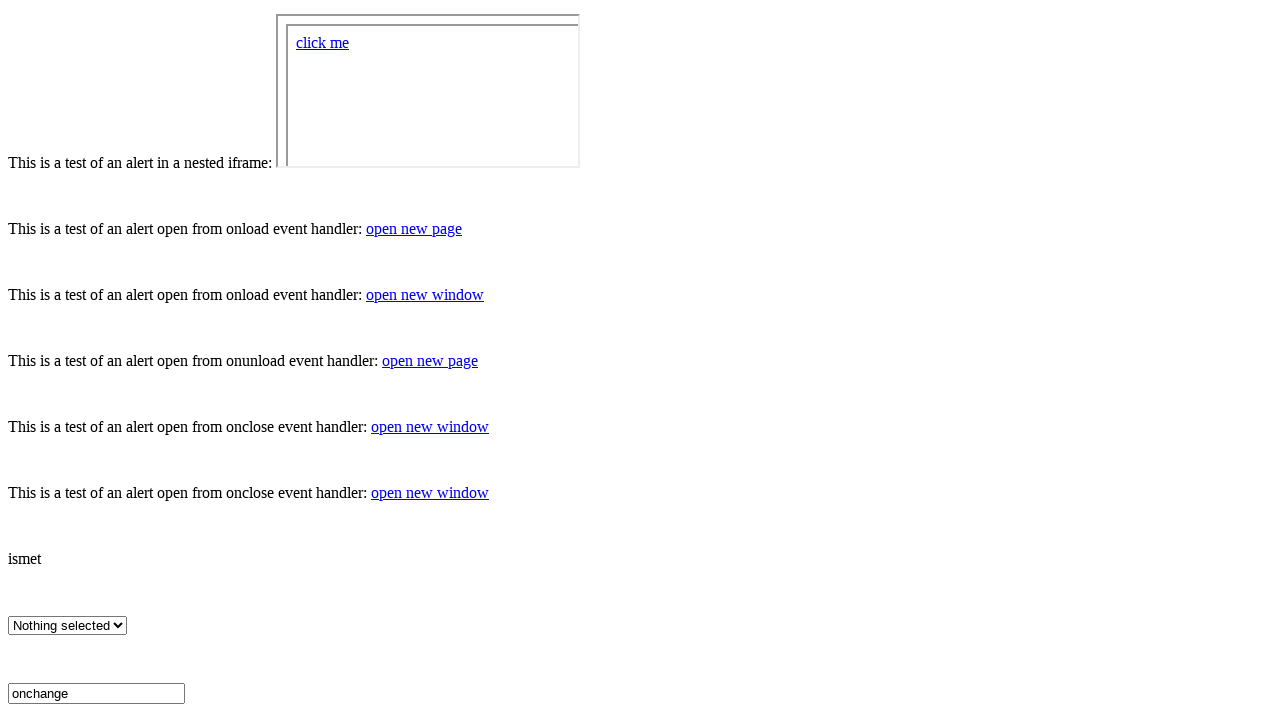